Tests Solar Roof navigation by clicking Energy button then Solar Roof element

Starting URL: https://www.tesla.com/

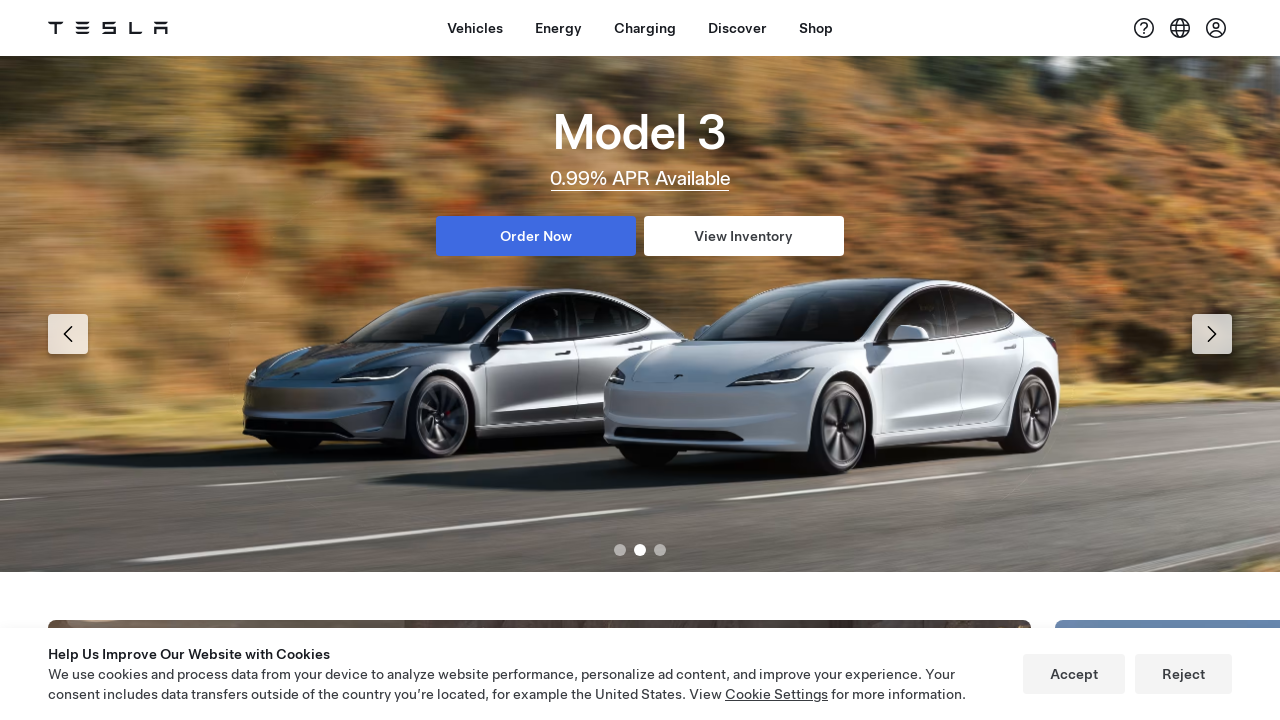

Clicked Energy button in header menu at (558, 28) on xpath=//header/ol[1]/li[2]/button[1]/span[1]
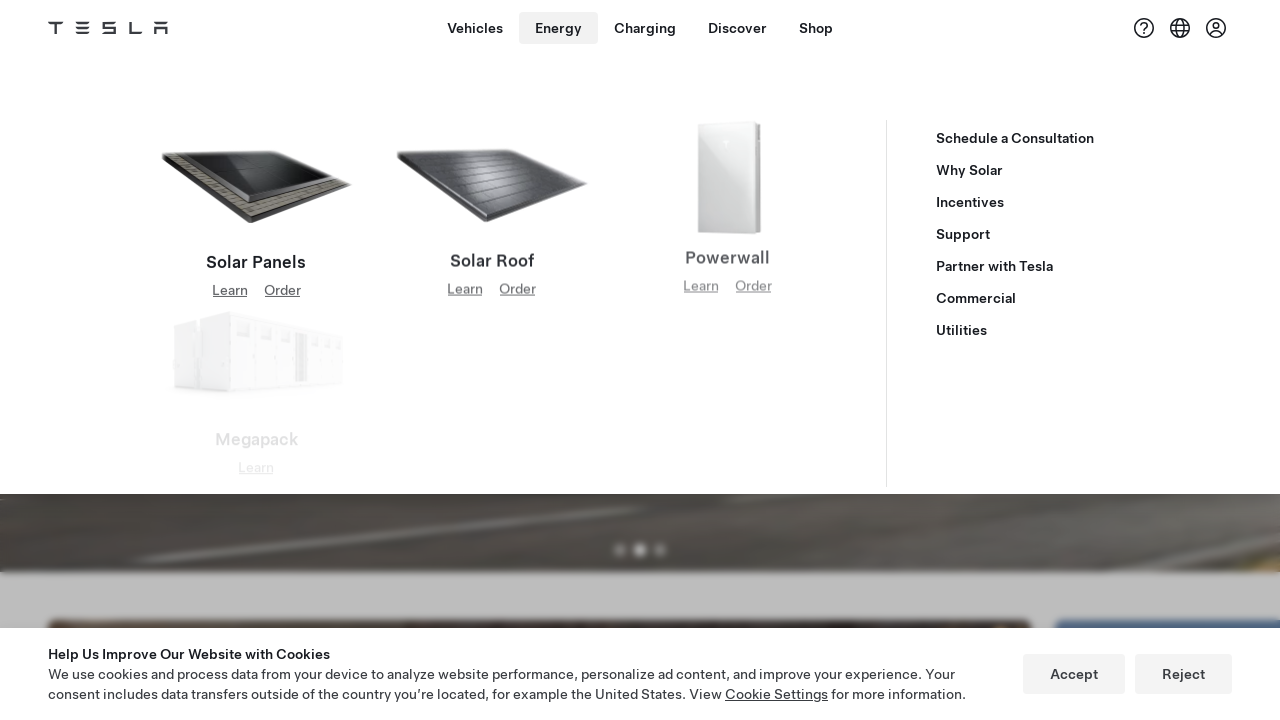

Solar Roof element appeared on page
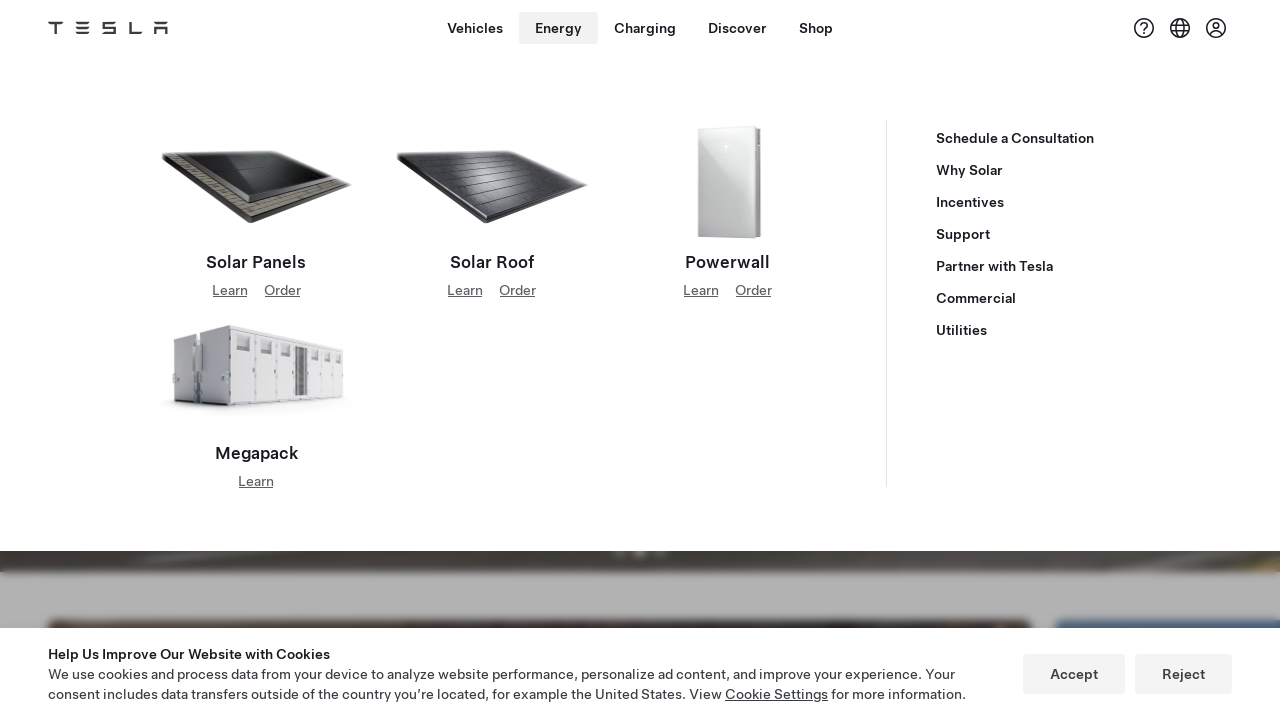

Clicked Solar Roof element to navigate at (492, 182) on xpath=//img[@alt='Solar Roof']
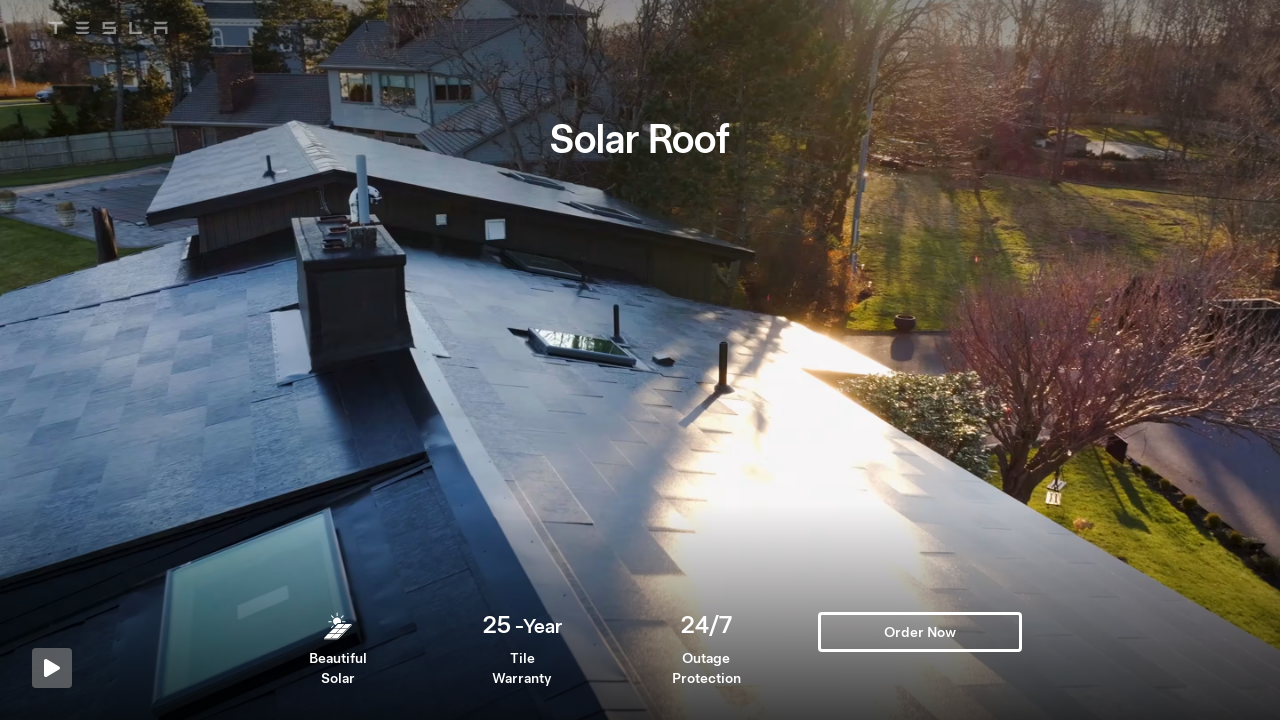

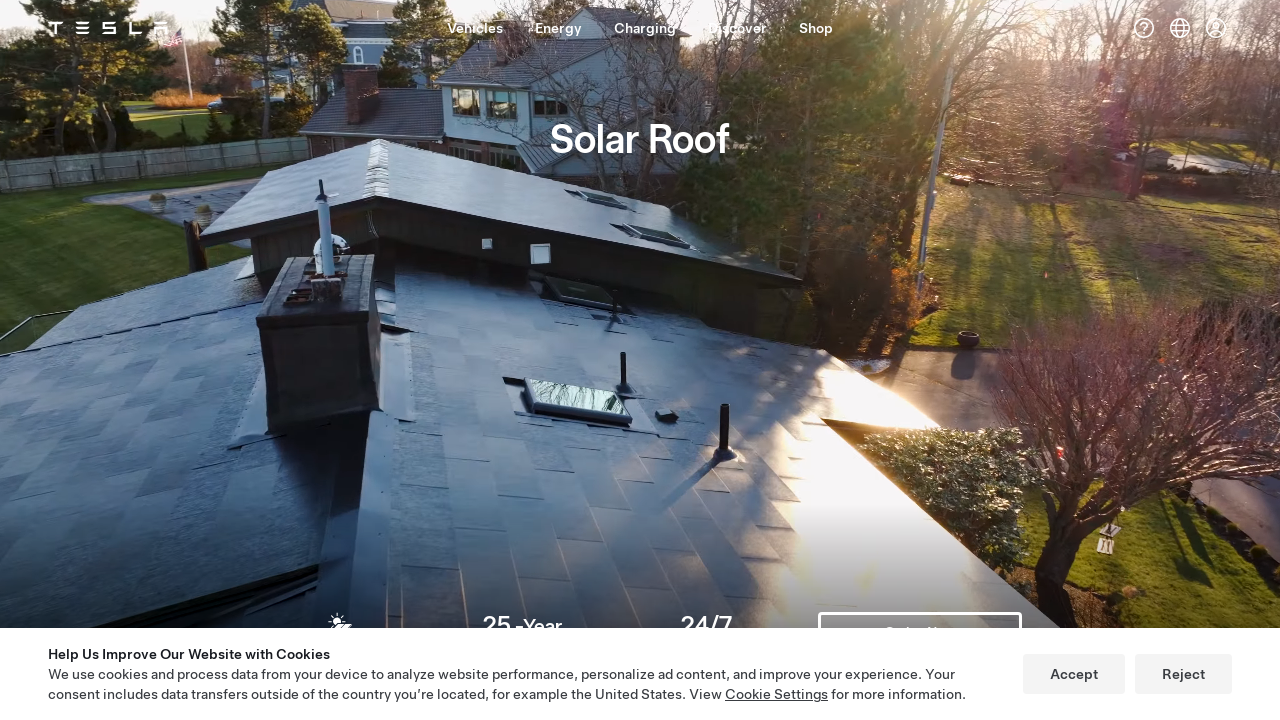